A basic browser automation test that navigates to the Salesforce login page and maximizes the browser window. No actual form interaction is performed.

Starting URL: https://login.salesforce.com/

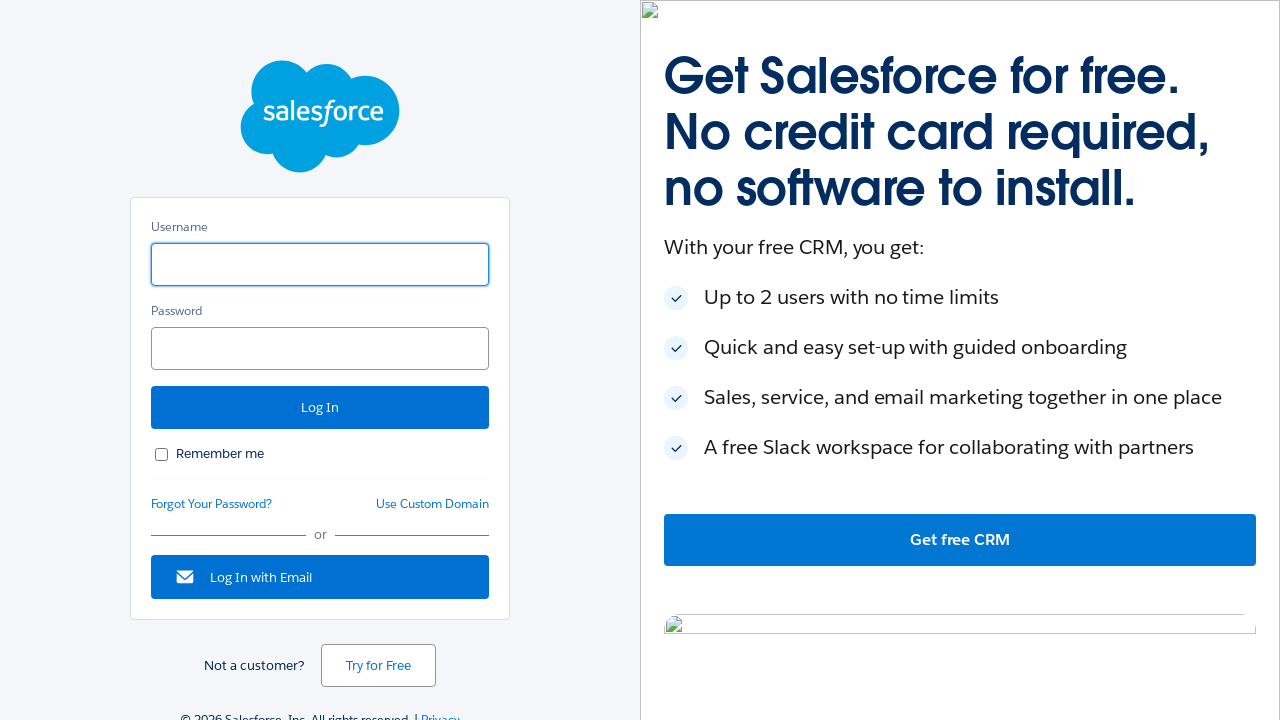

Navigated to Salesforce login page
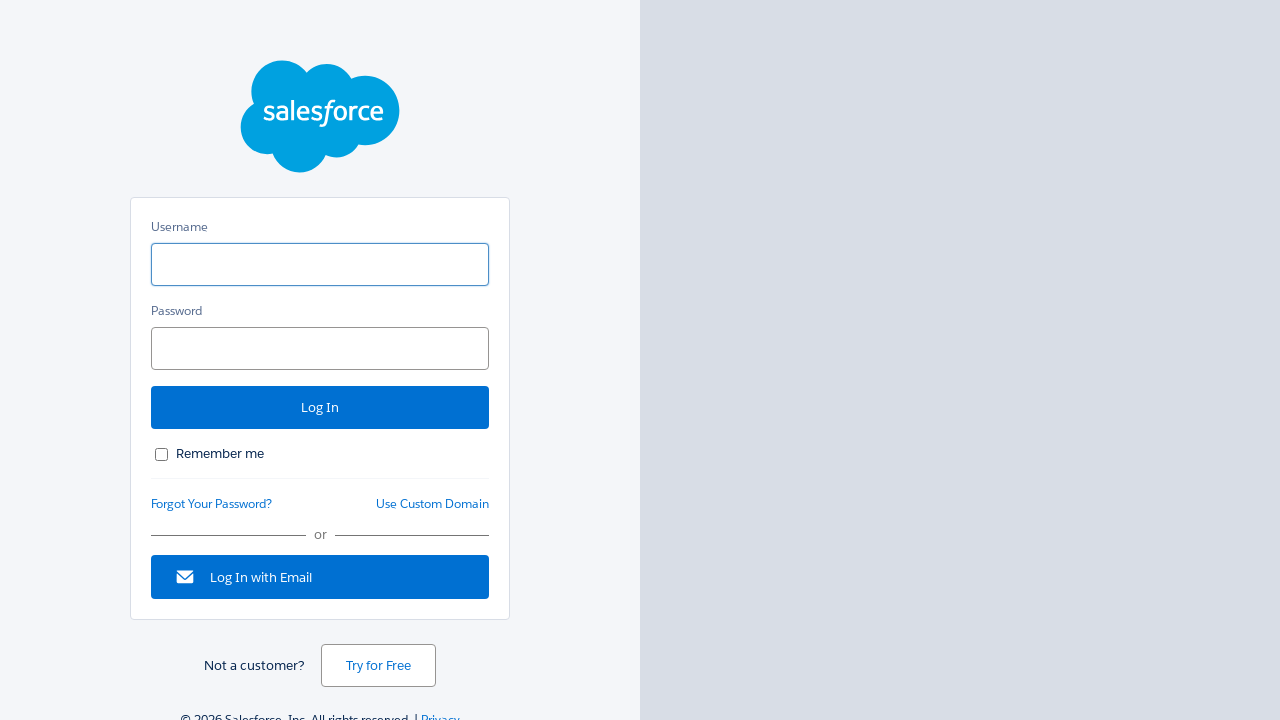

Maximized browser window to 1920x1080
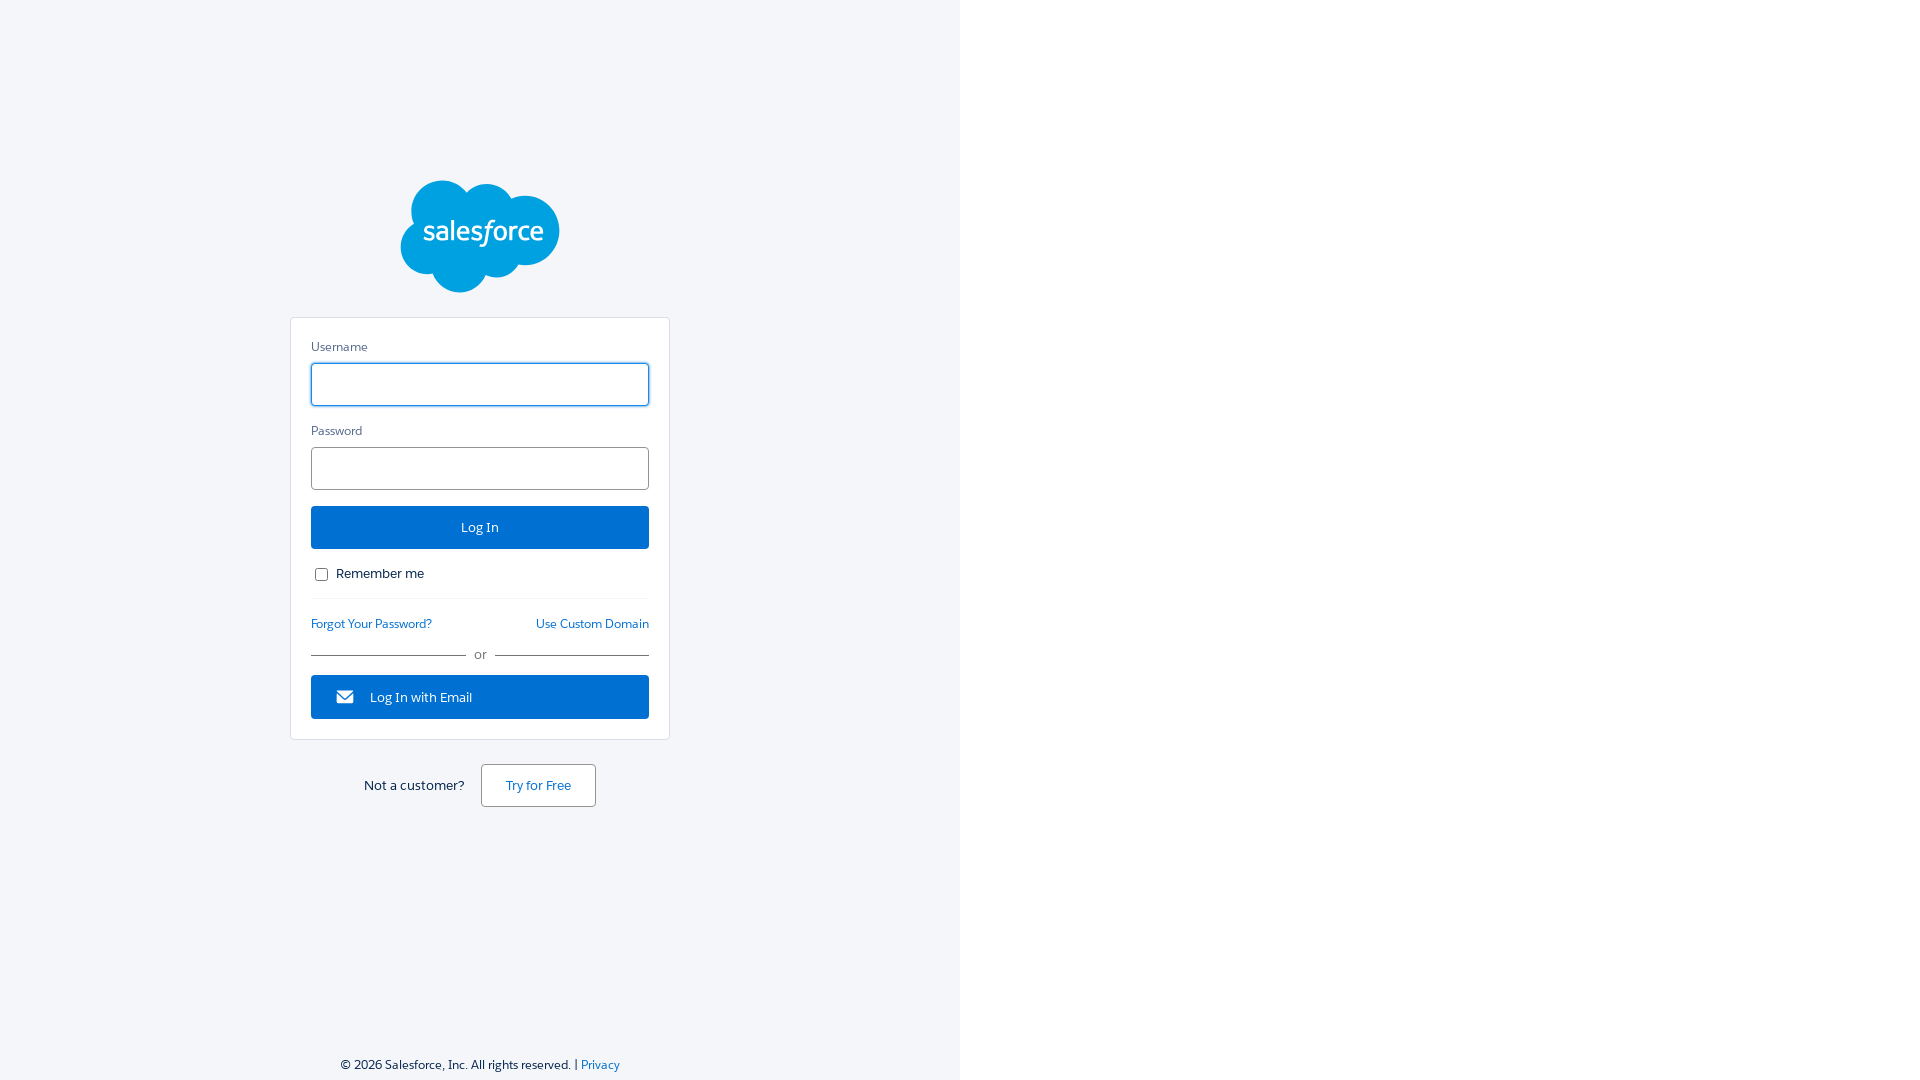

Page fully loaded (domcontentloaded state reached)
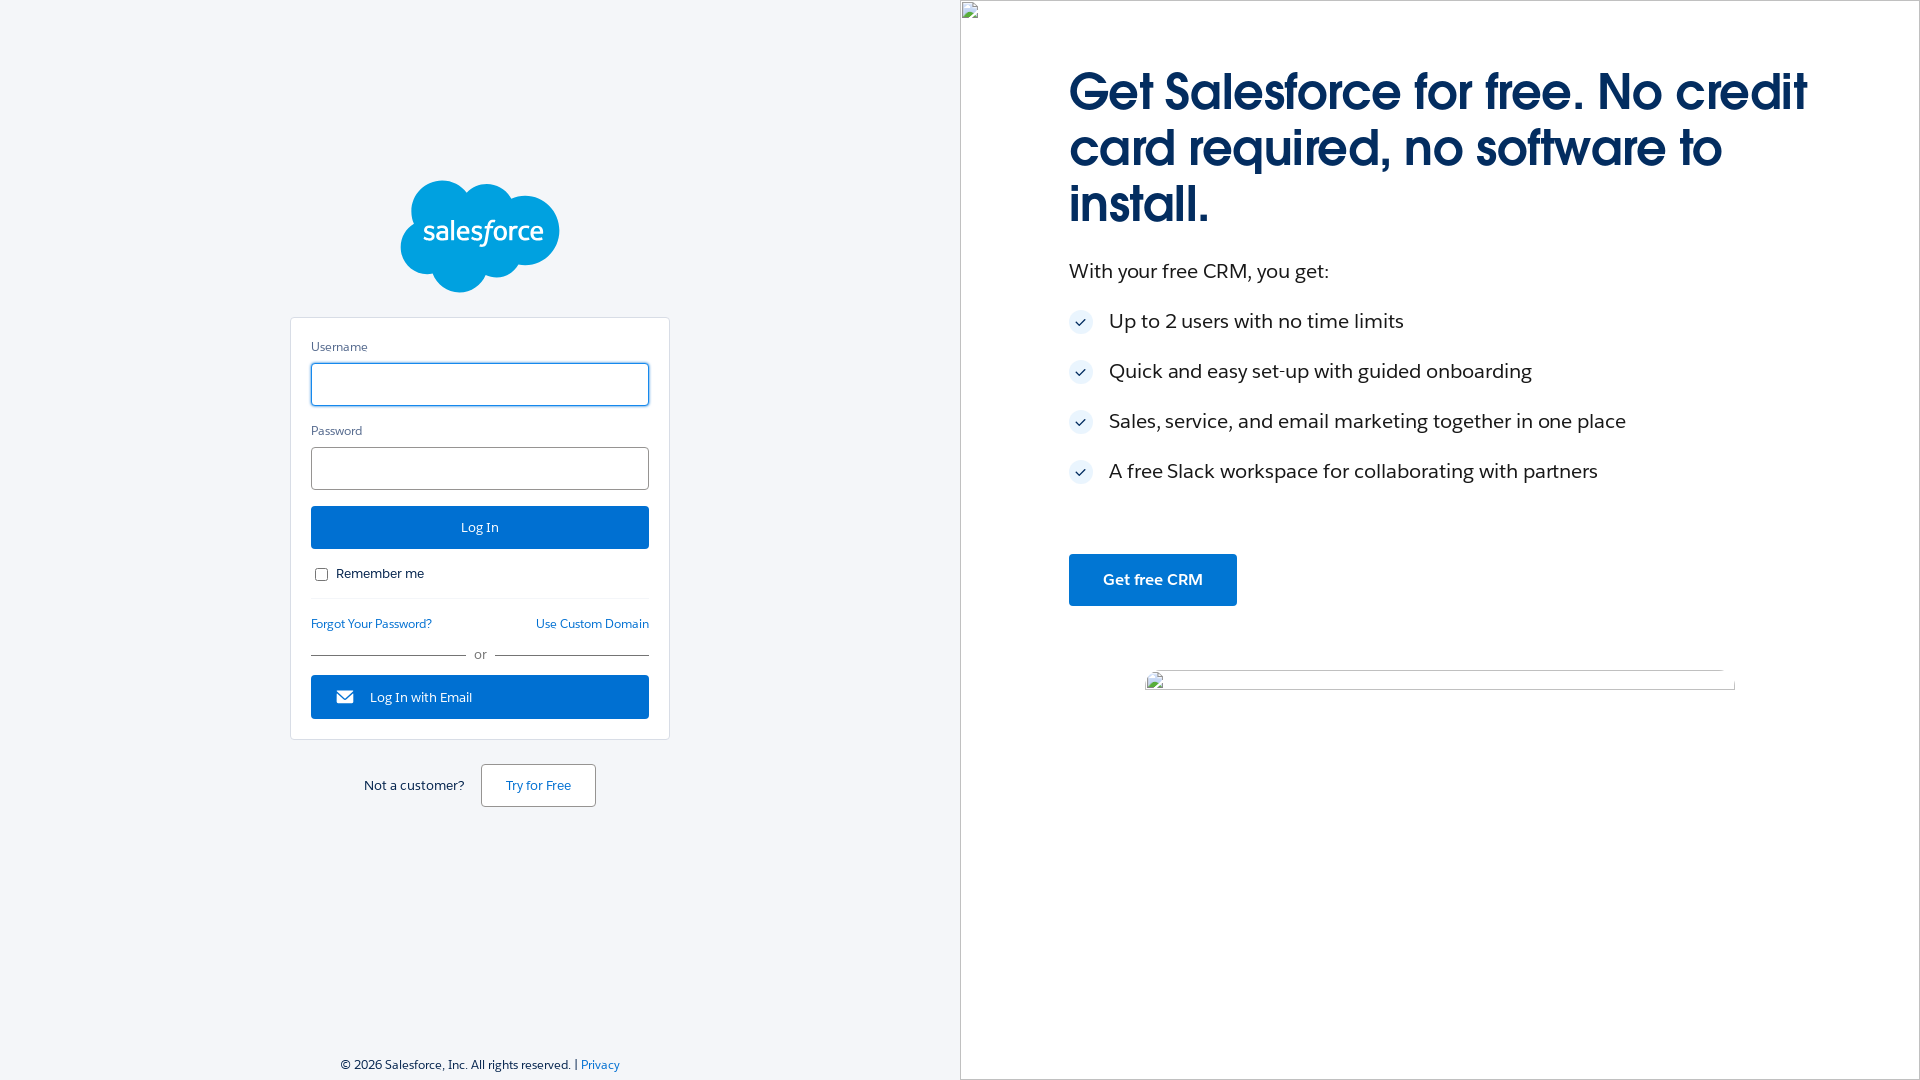

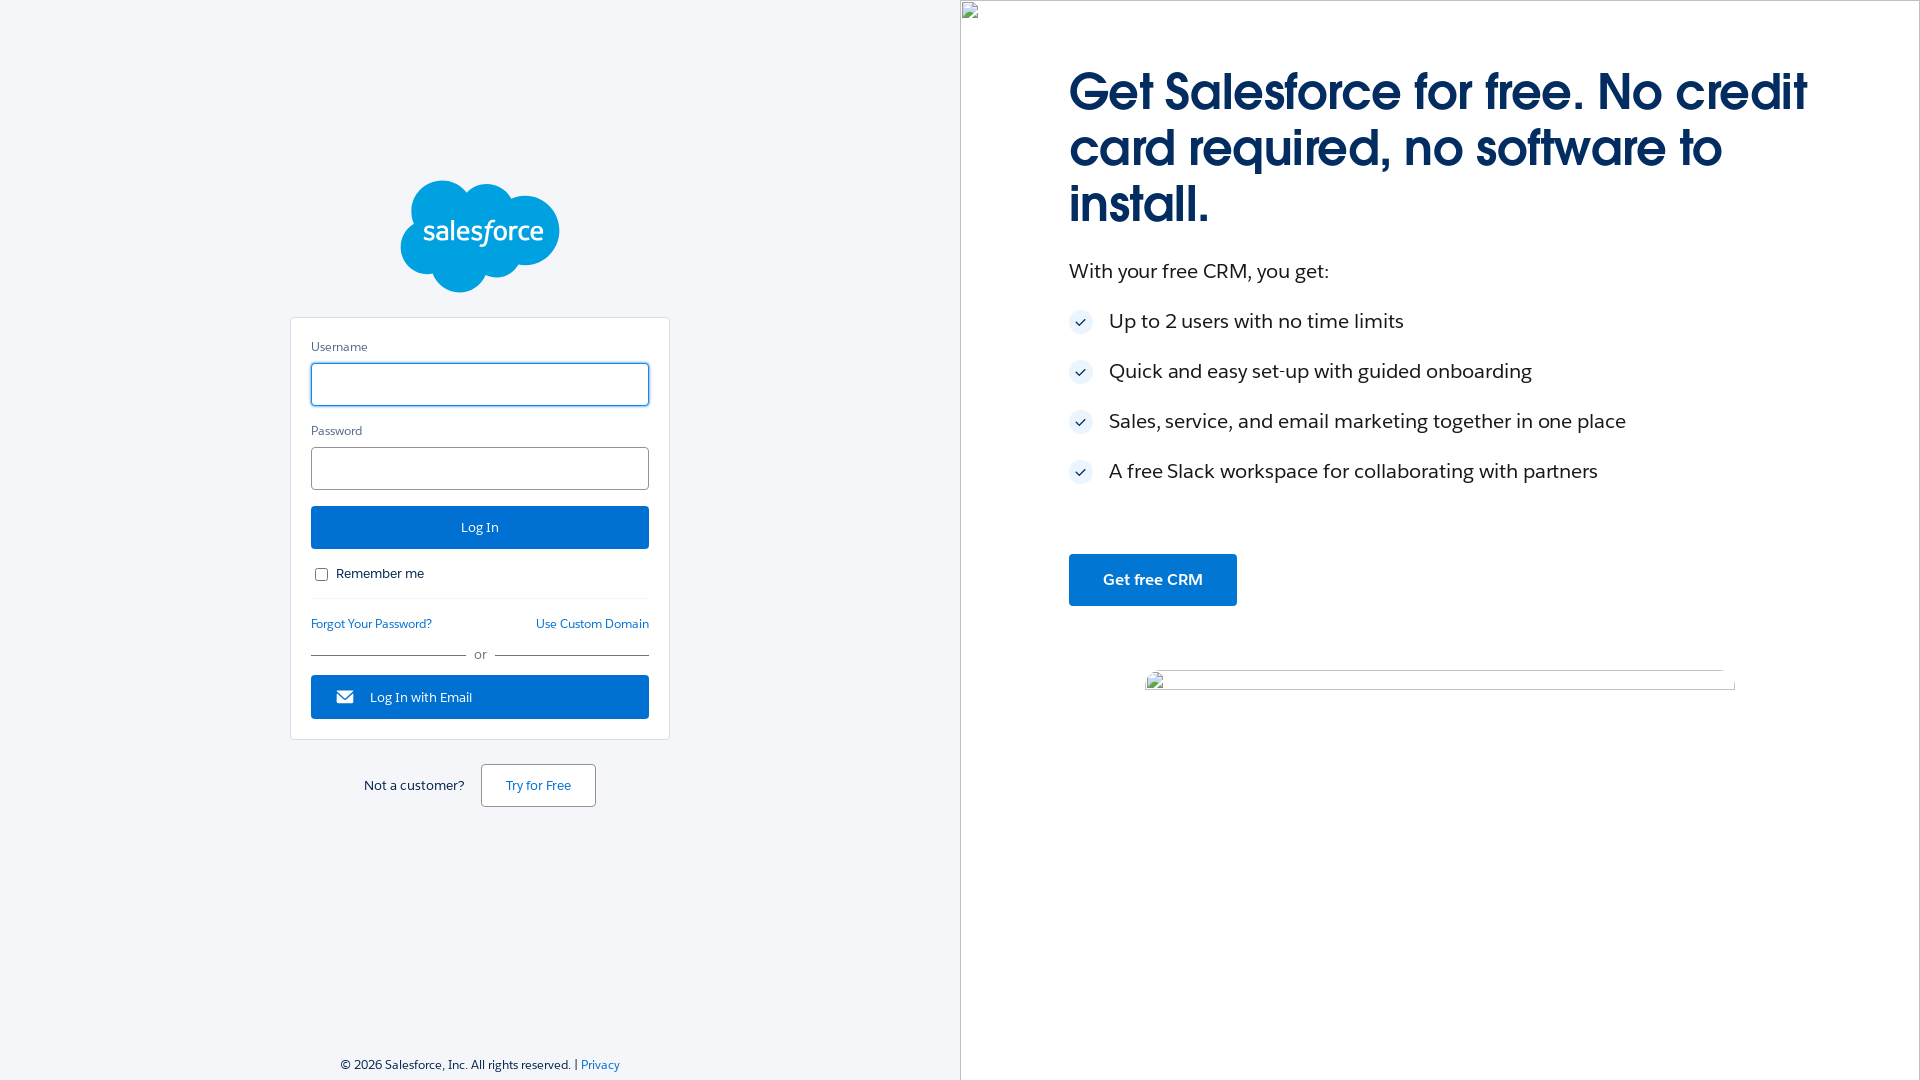